Tests coupon code application on a checkout page by reading cart values, applying a promo code, verifying discount calculation, and checking that removing items updates the discount correctly.

Starting URL: https://getbootstrap.com/docs/4.4/examples/checkout/

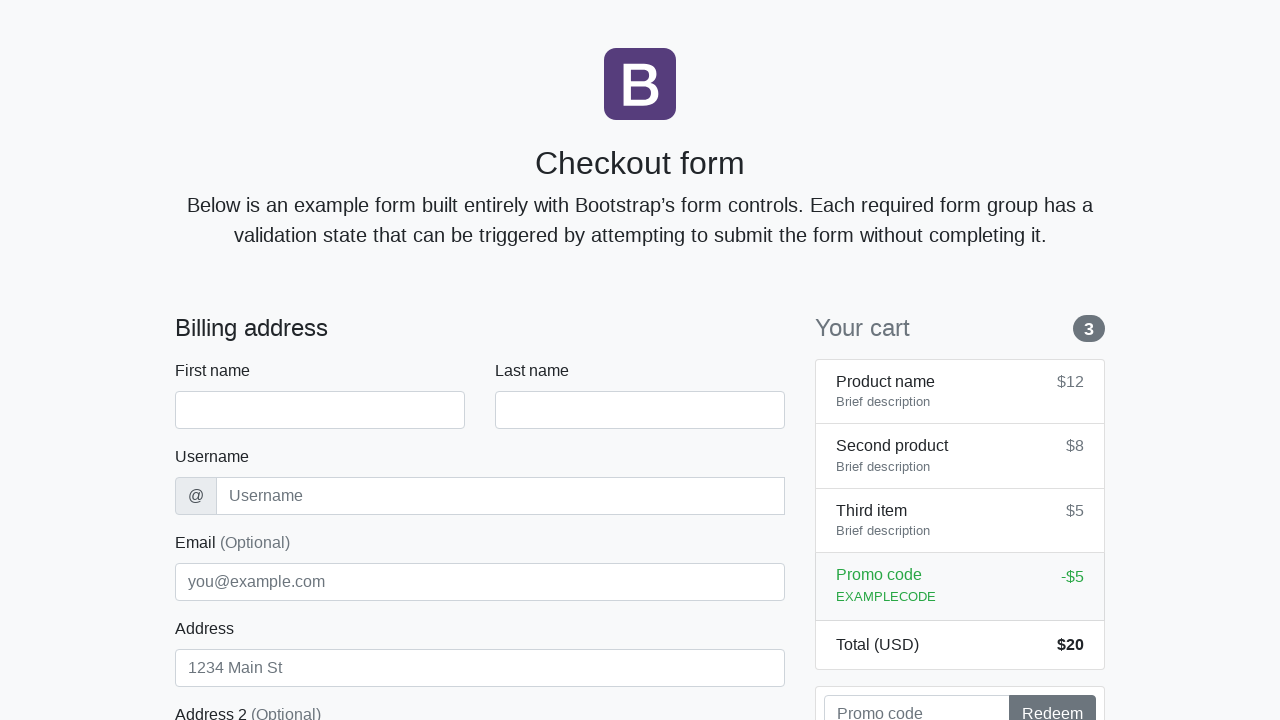

Waited for cart value element to be visible
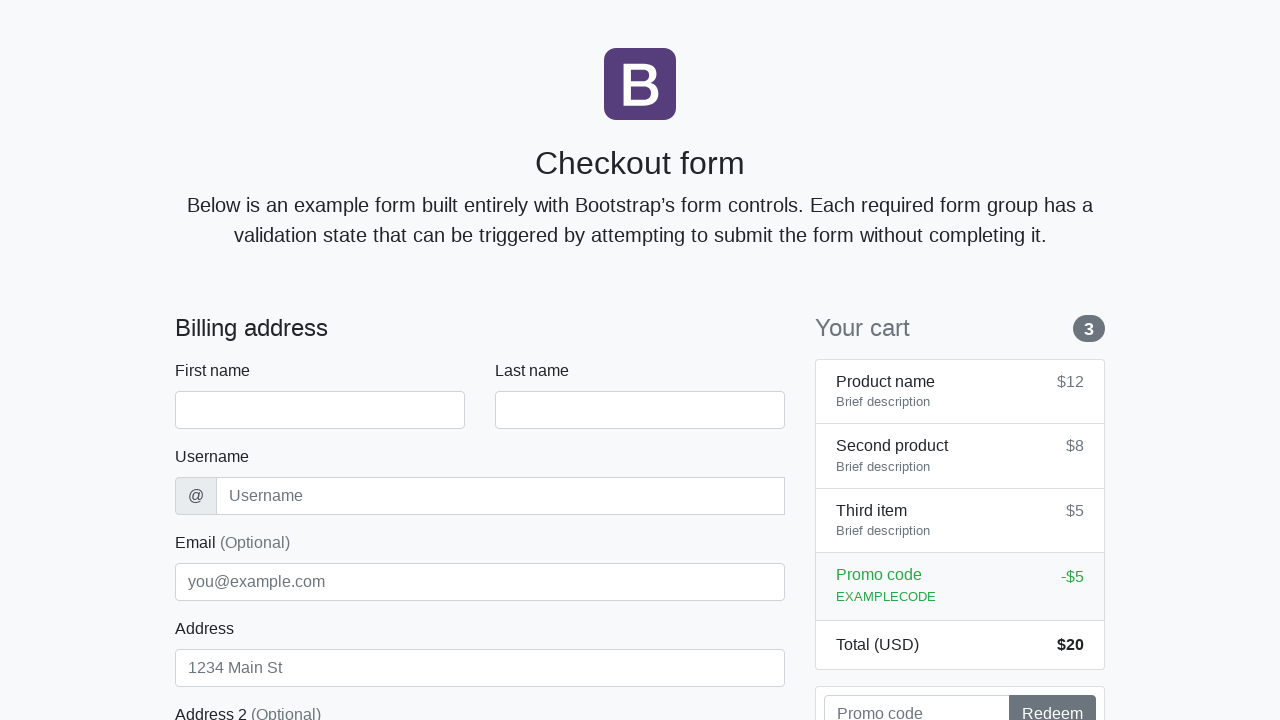

Filled promo code input field with 'cashify10' on input[placeholder='Promo code']
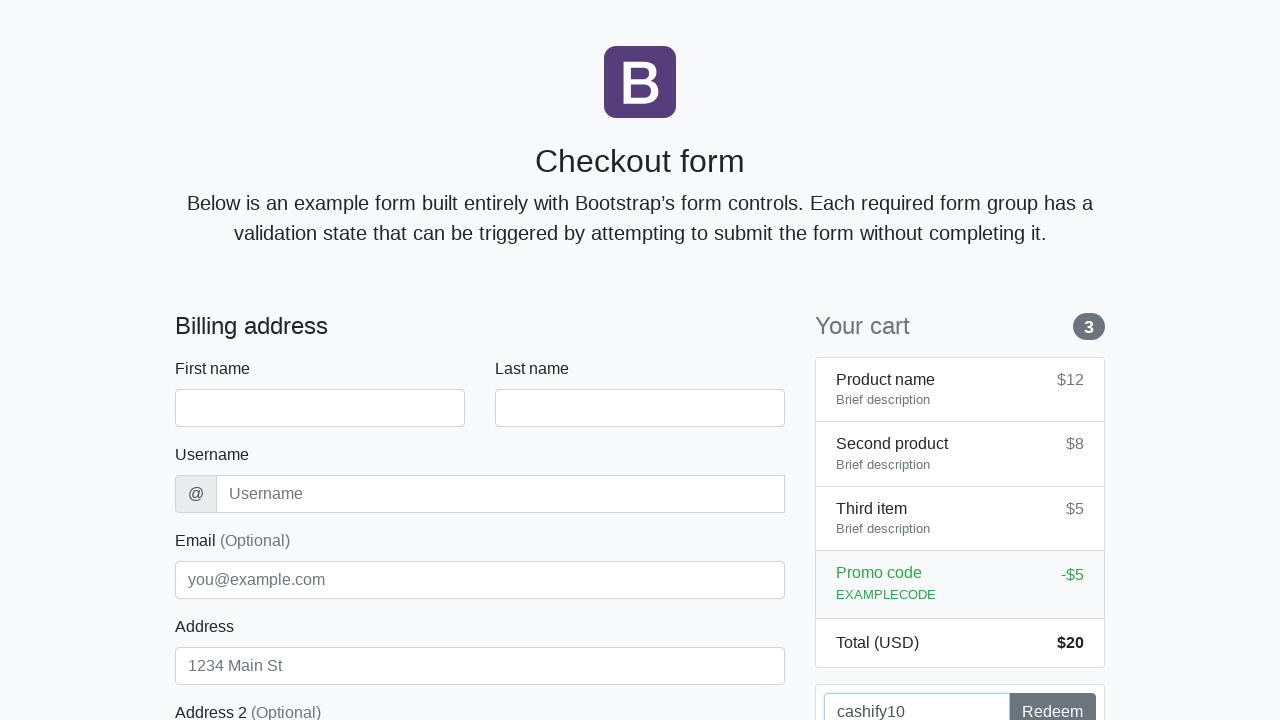

Clicked Redeem button to apply promo code at (1052, 701) on button:has-text('Redeem')
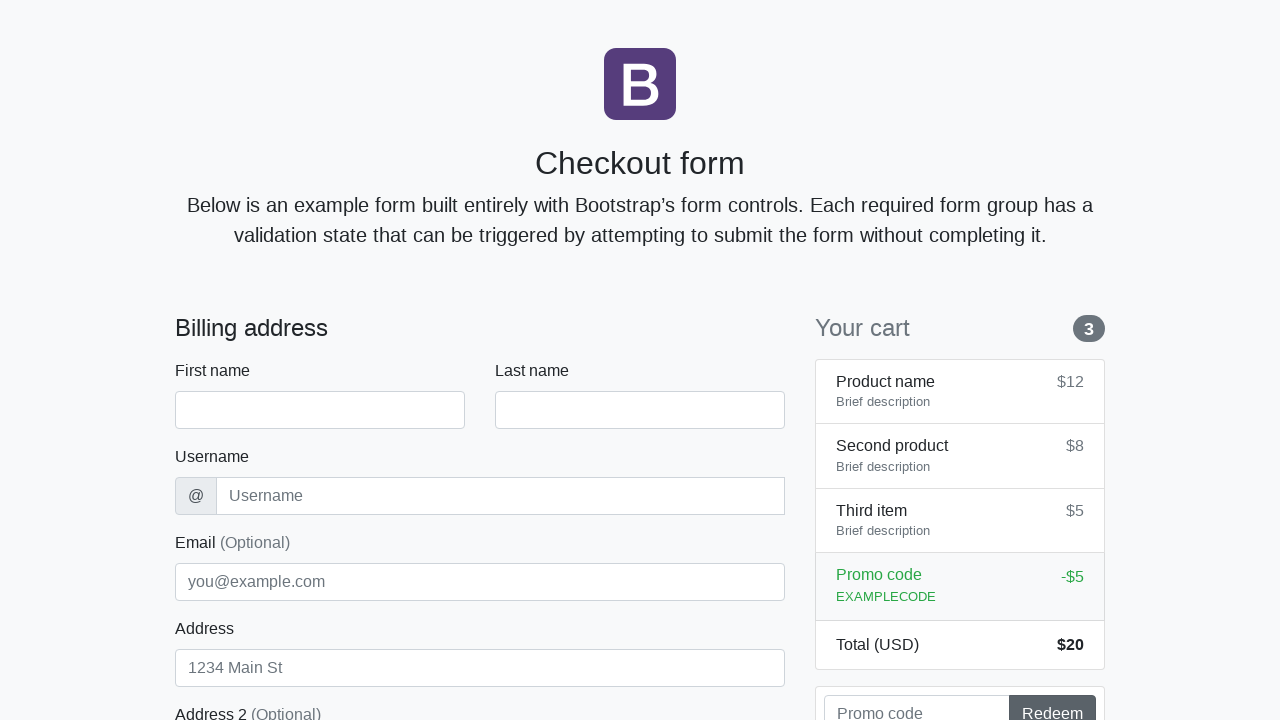

Discount confirmation element appeared
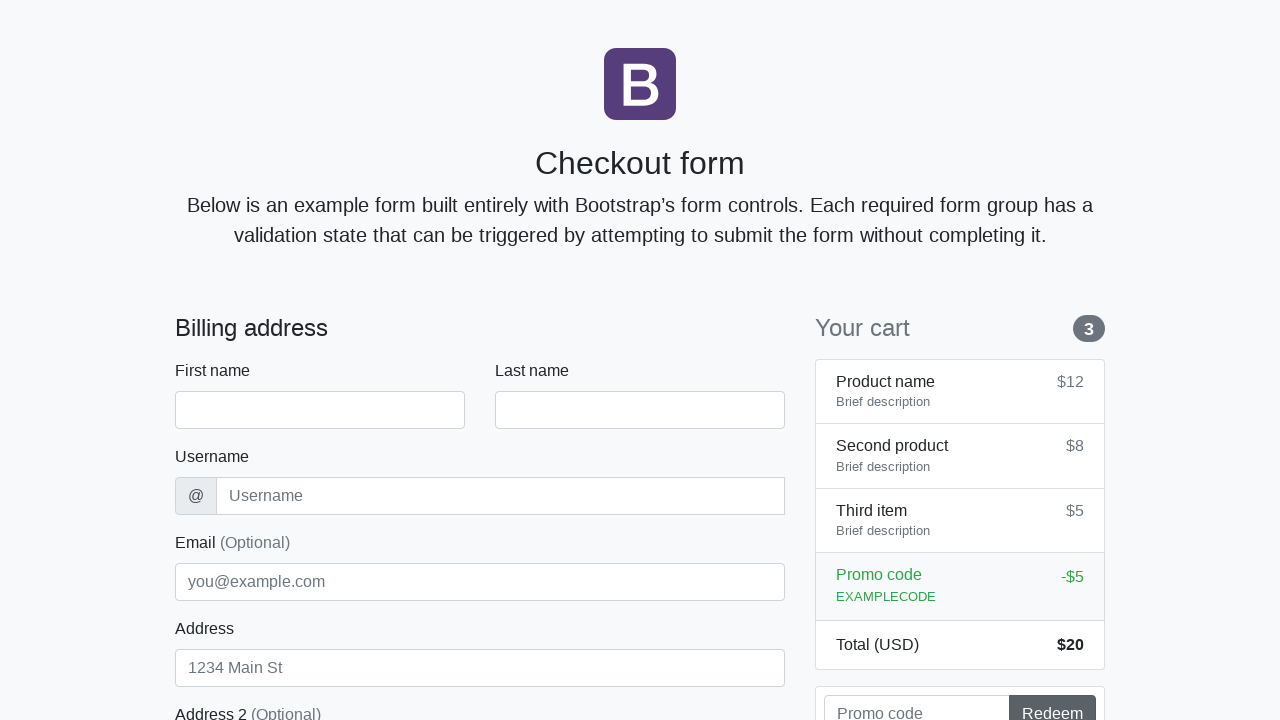

Cart item count badge is visible
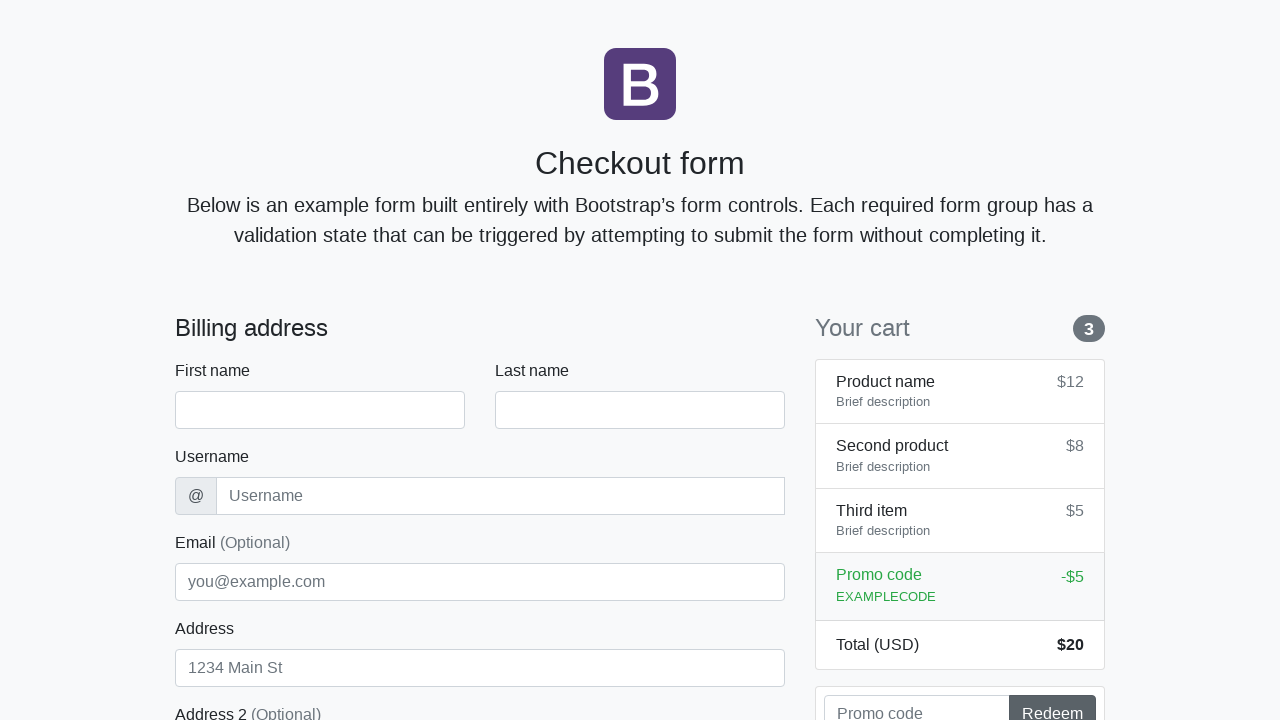

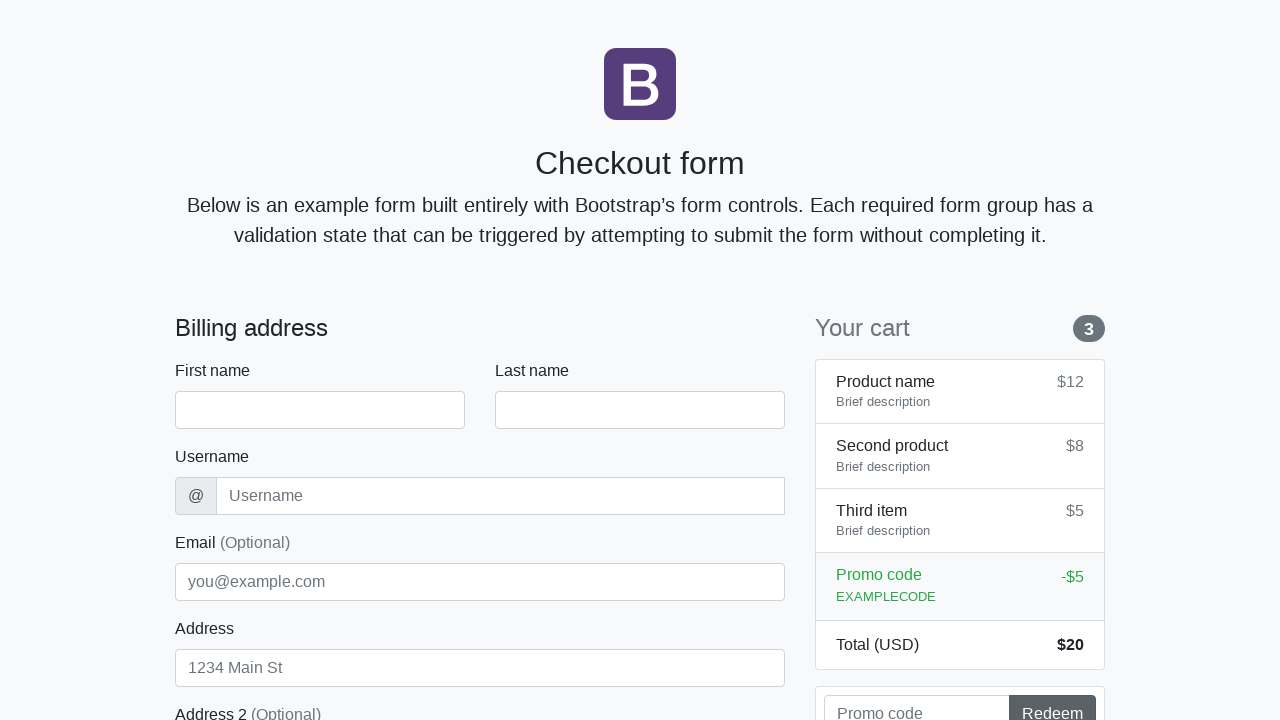